Navigates to home page and verifies the header and description text are displayed correctly

Starting URL: https://acctabootcamp.github.io/site

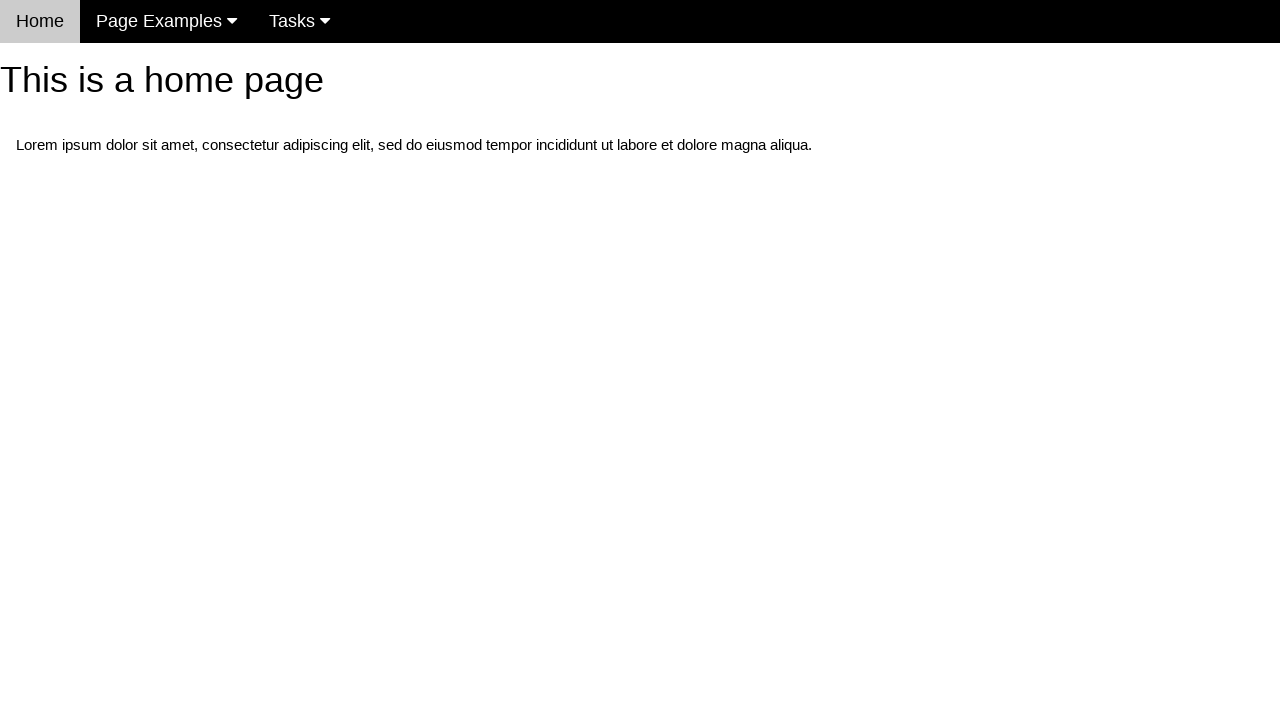

Navigated to home page
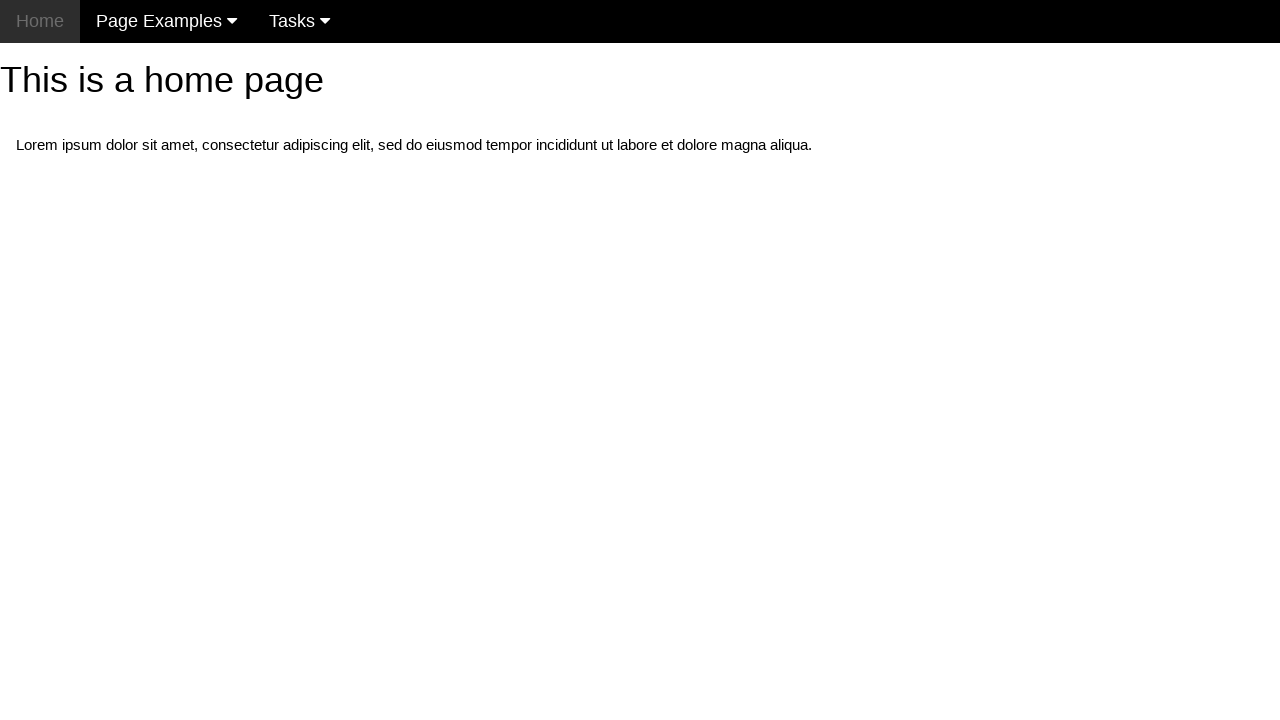

Located h1 header element
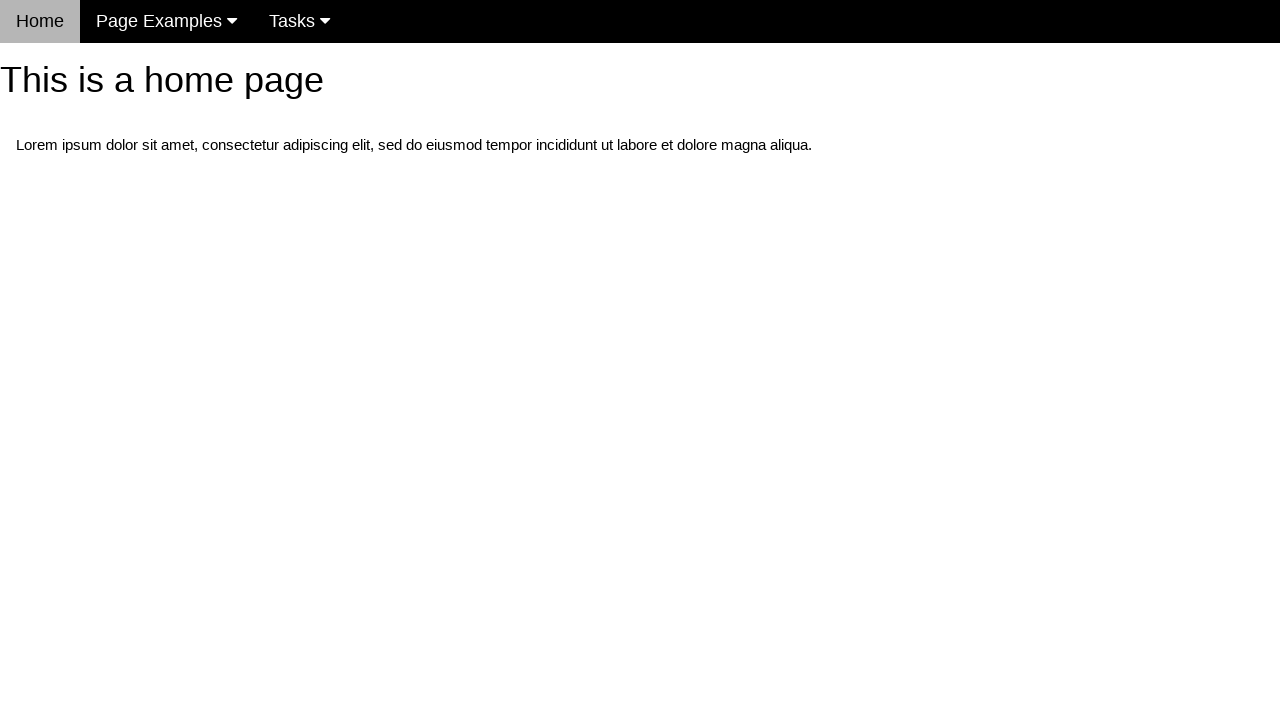

Verified home page header text is 'This is a home page'
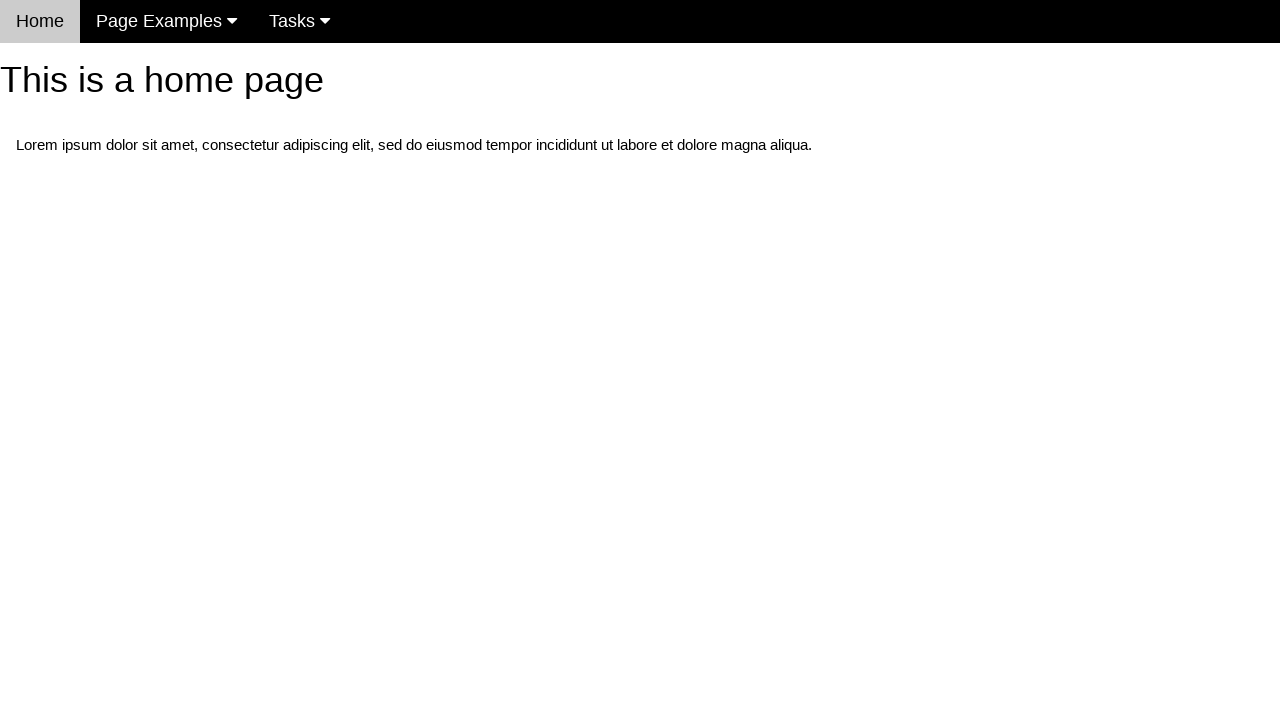

Located paragraph description element
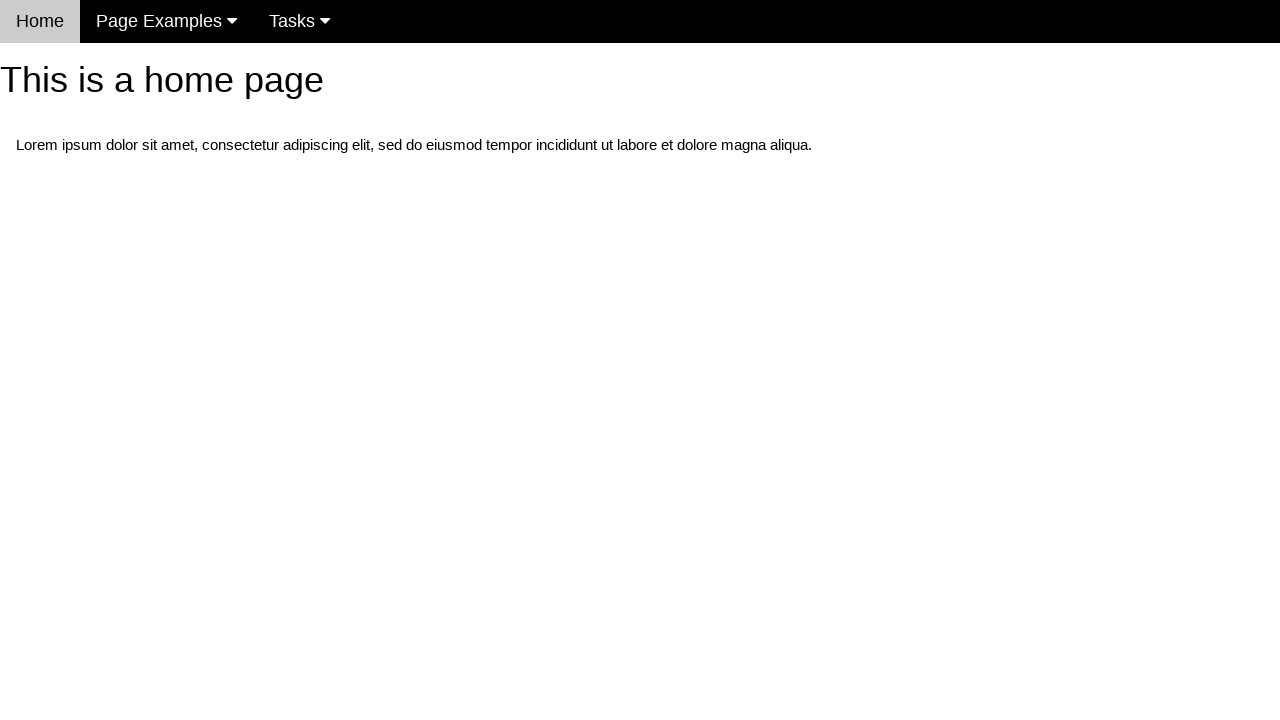

Verified home page description text matches expected Lorem ipsum content
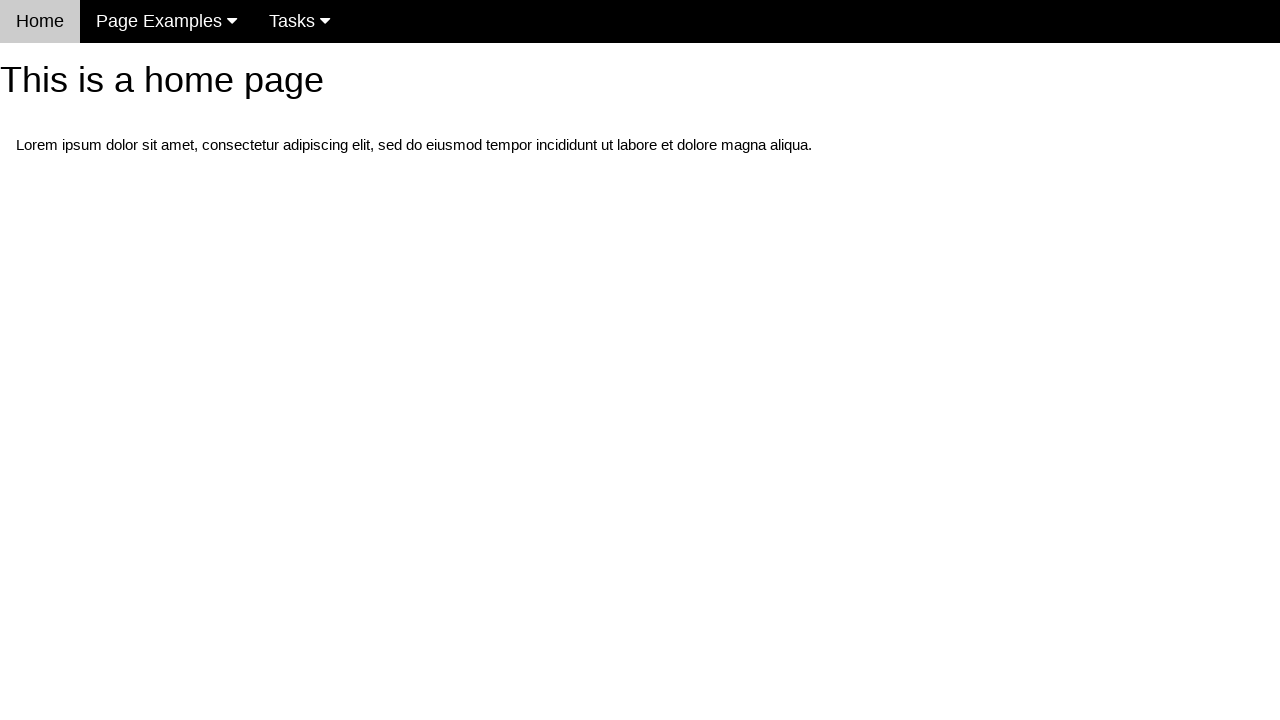

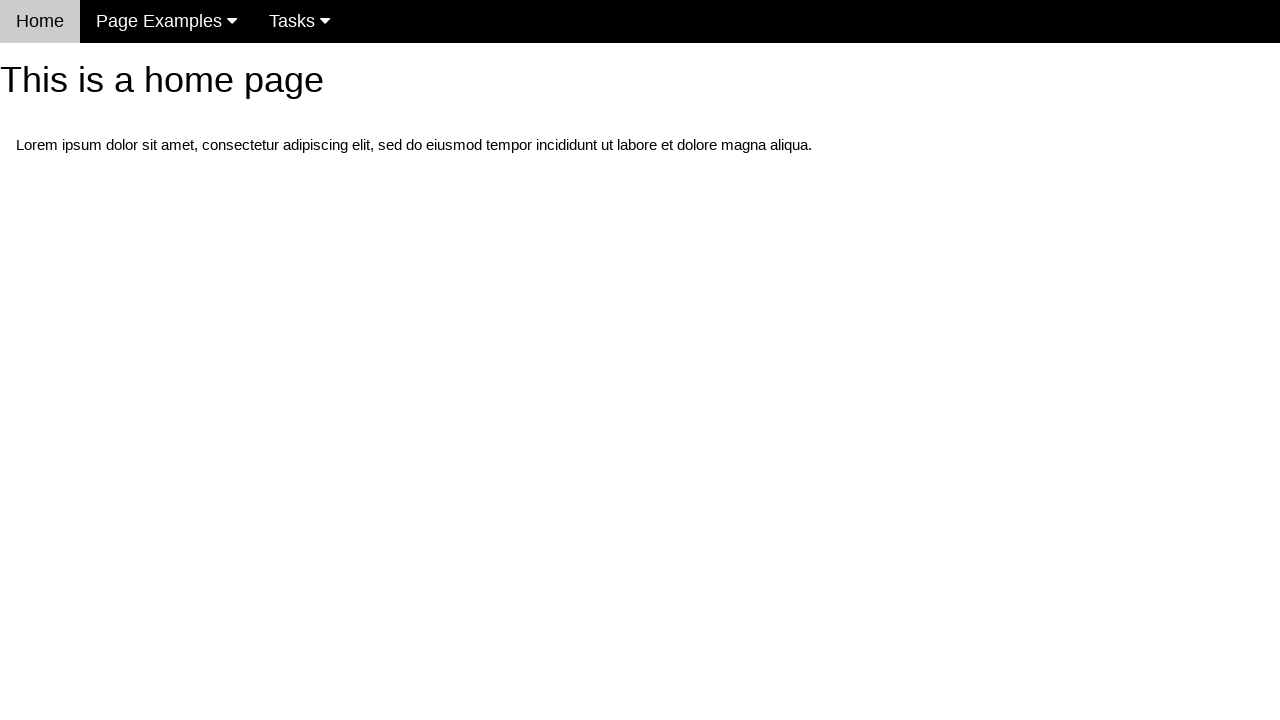